Tests that clicking the Due column header twice sorts the table data in descending order.

Starting URL: http://the-internet.herokuapp.com/tables

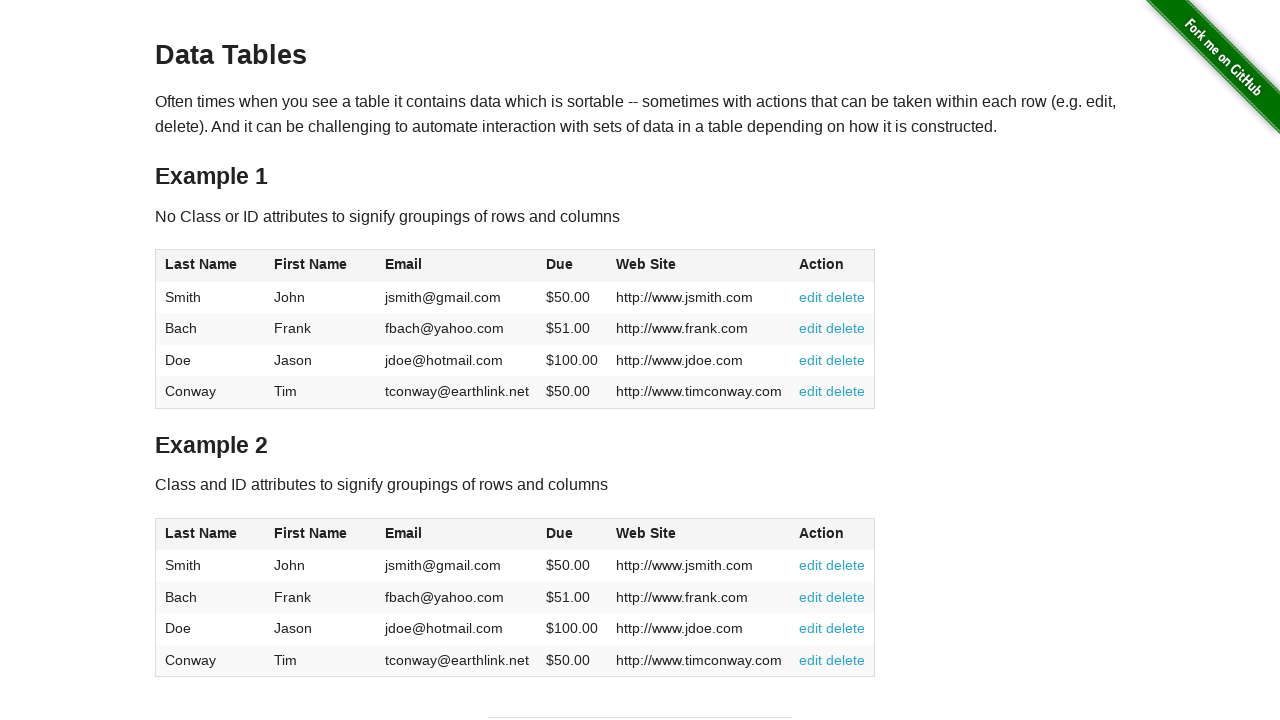

Clicked Due column header to sort ascending at (572, 266) on #table1 thead tr th:nth-of-type(4)
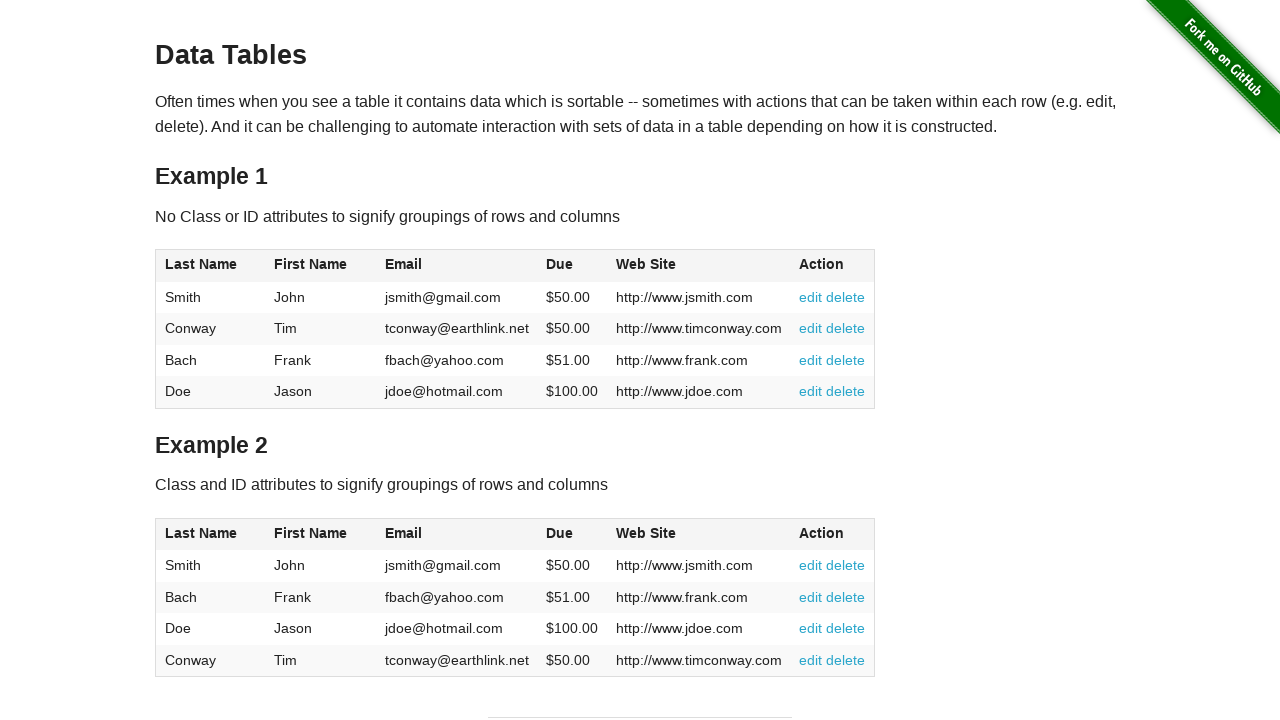

Clicked Due column header again to sort descending at (572, 266) on #table1 thead tr th:nth-of-type(4)
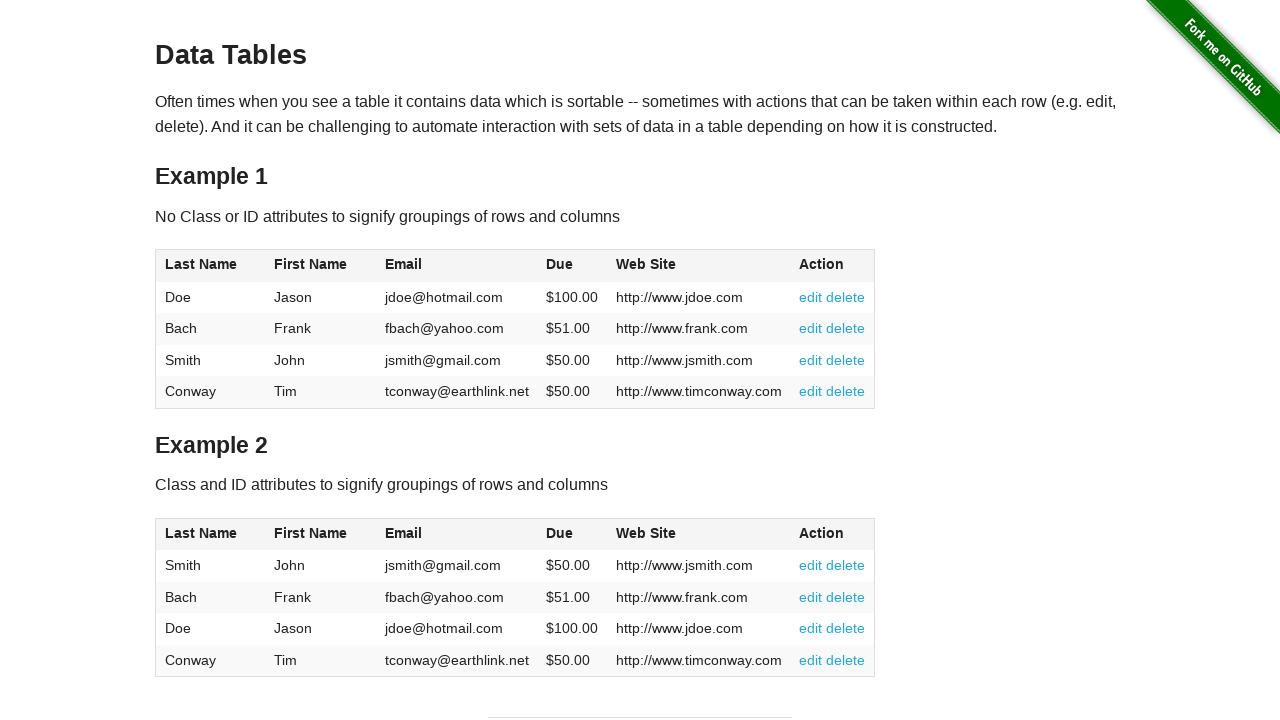

Table sorted in descending order by Due column
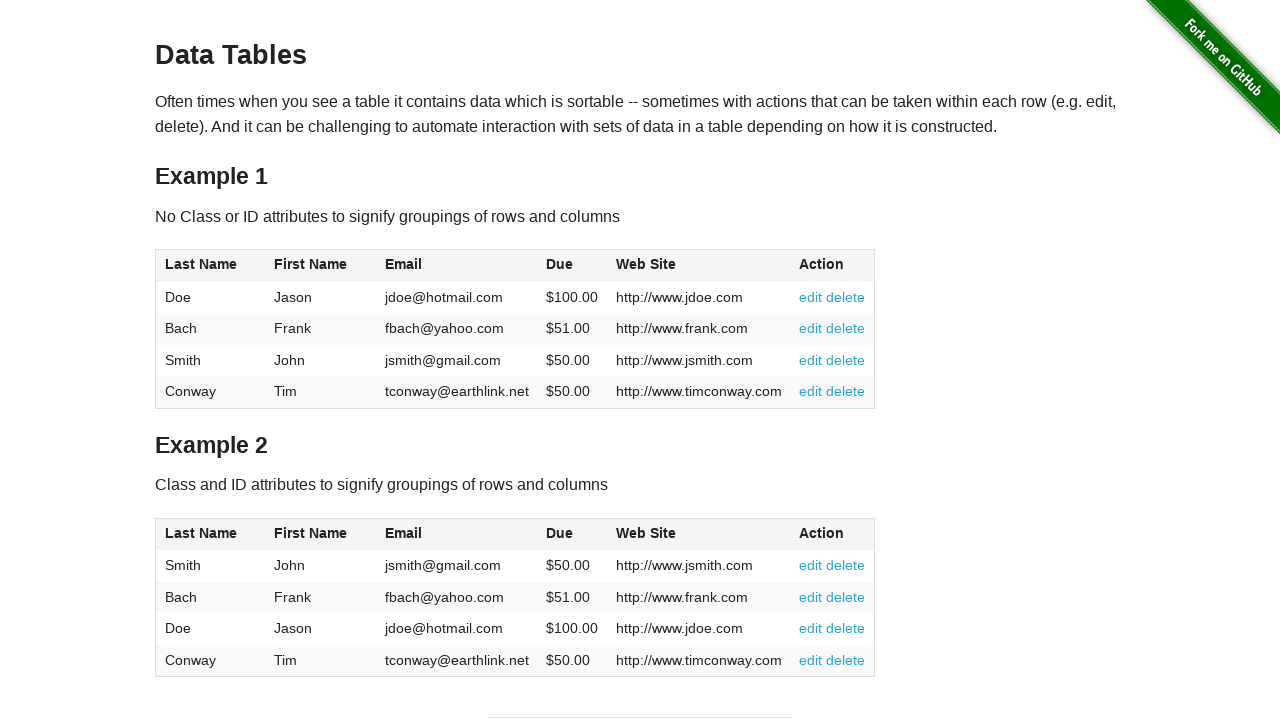

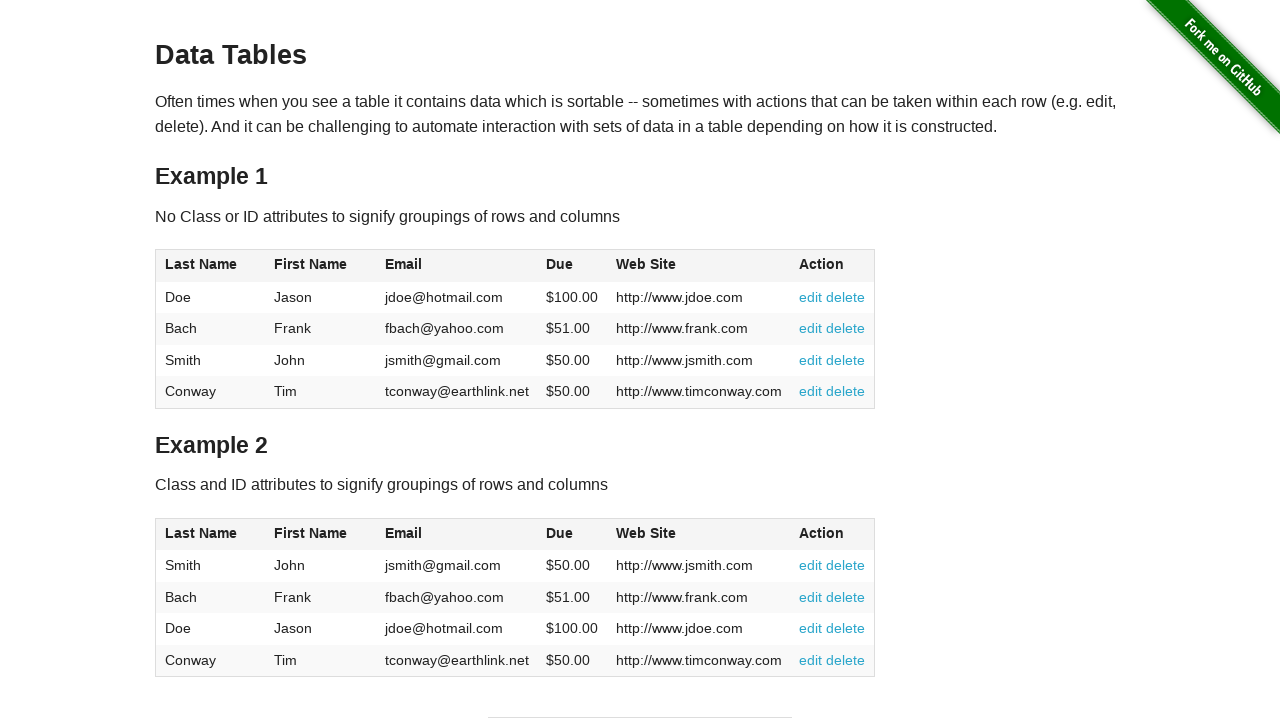